Tests clicking on the "Courses" link on the GeeksforGeeks homepage using ActionChains

Starting URL: https://www.geeksforgeeks.org/

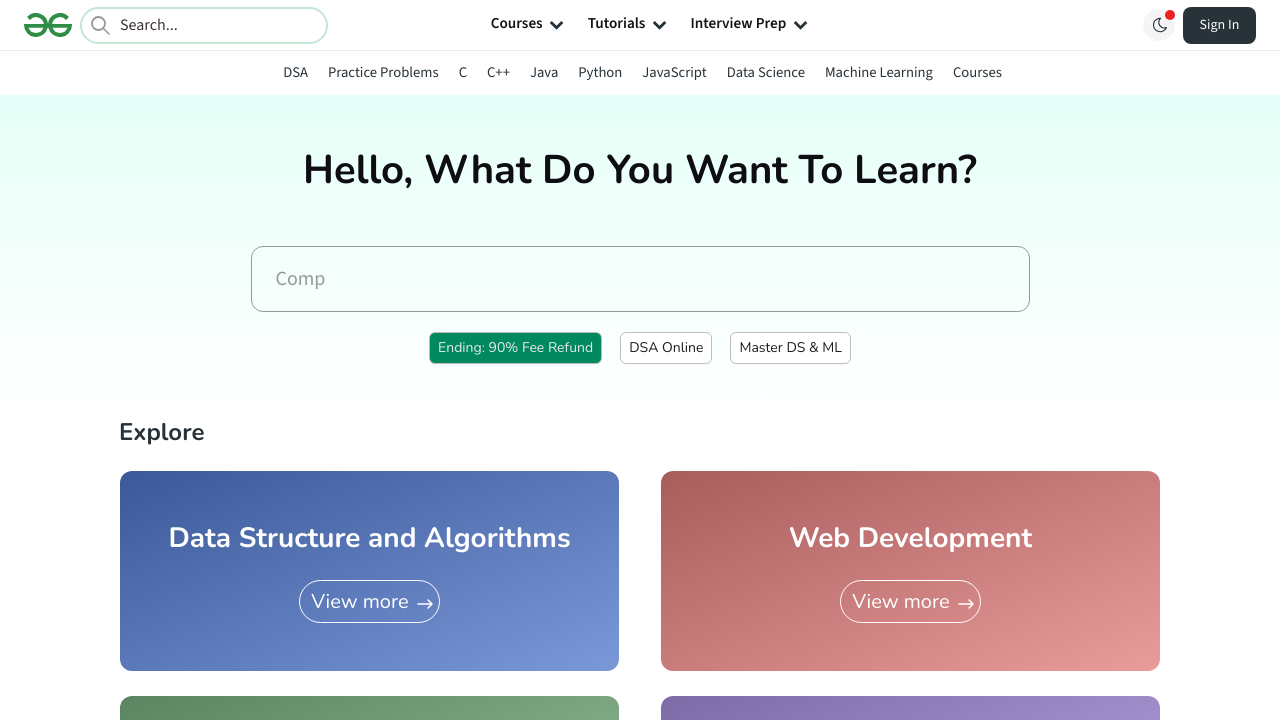

Clicked on the 'Courses' link on GeeksforGeeks homepage at (977, 72) on a:has-text('Courses')
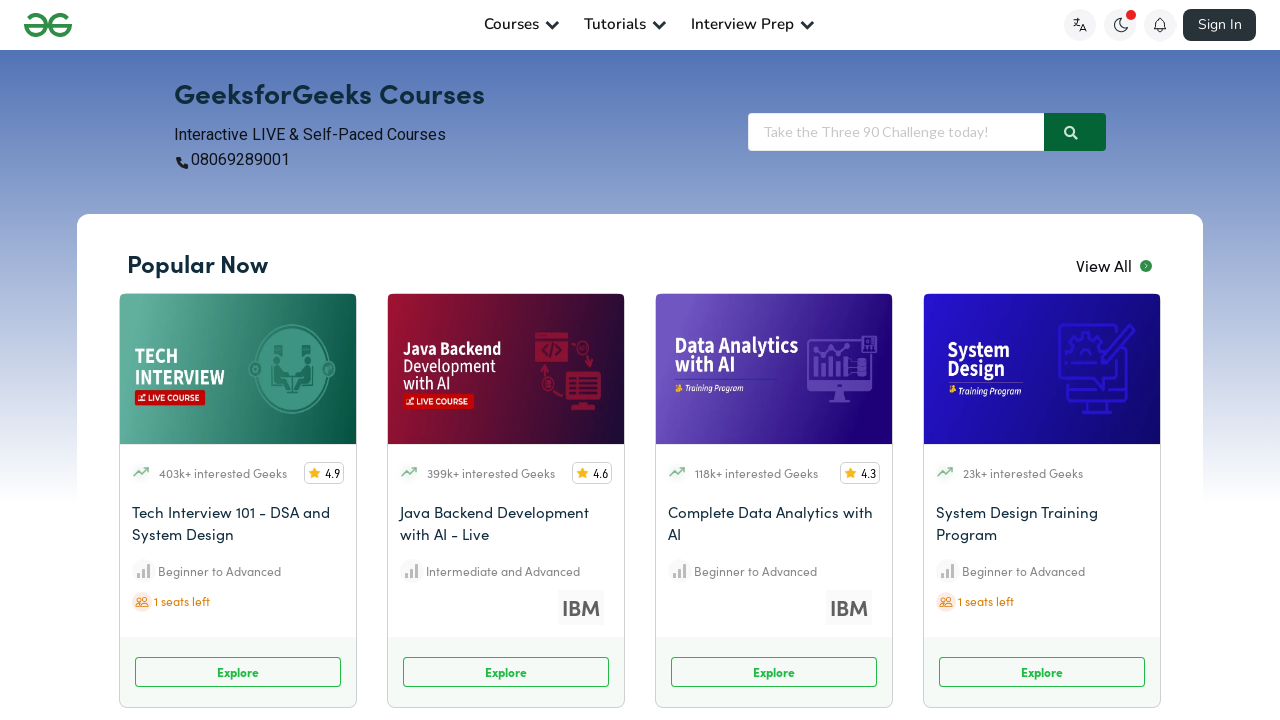

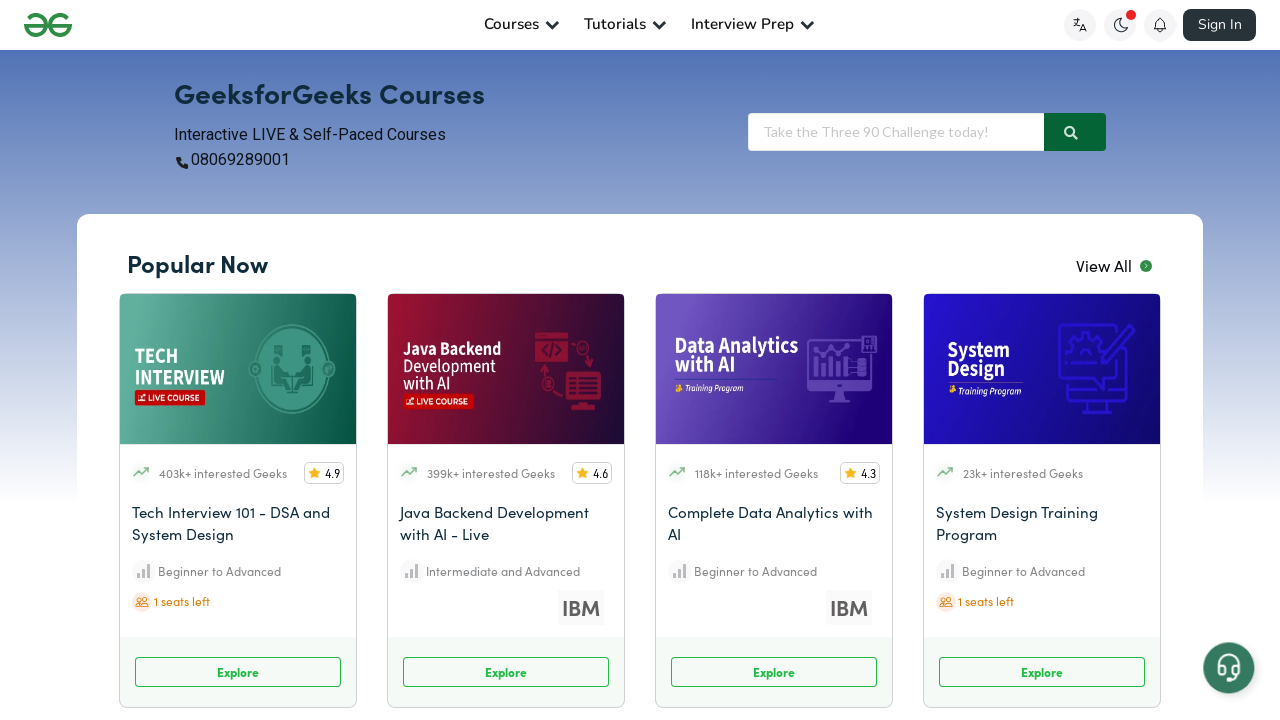